Tests navigation to the Home section and verifies it is displayed

Starting URL: https://null-pointers-five.vercel.app/

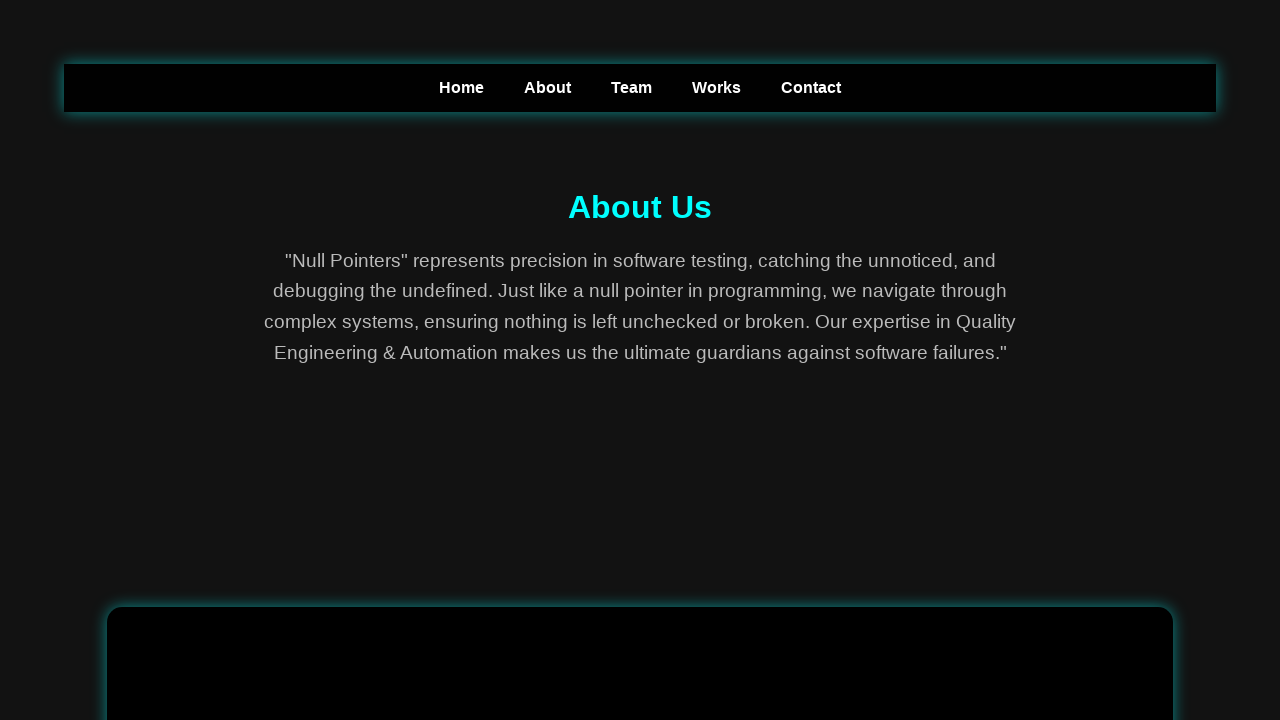

Clicked on Home navigation link at (462, 88) on text=Home
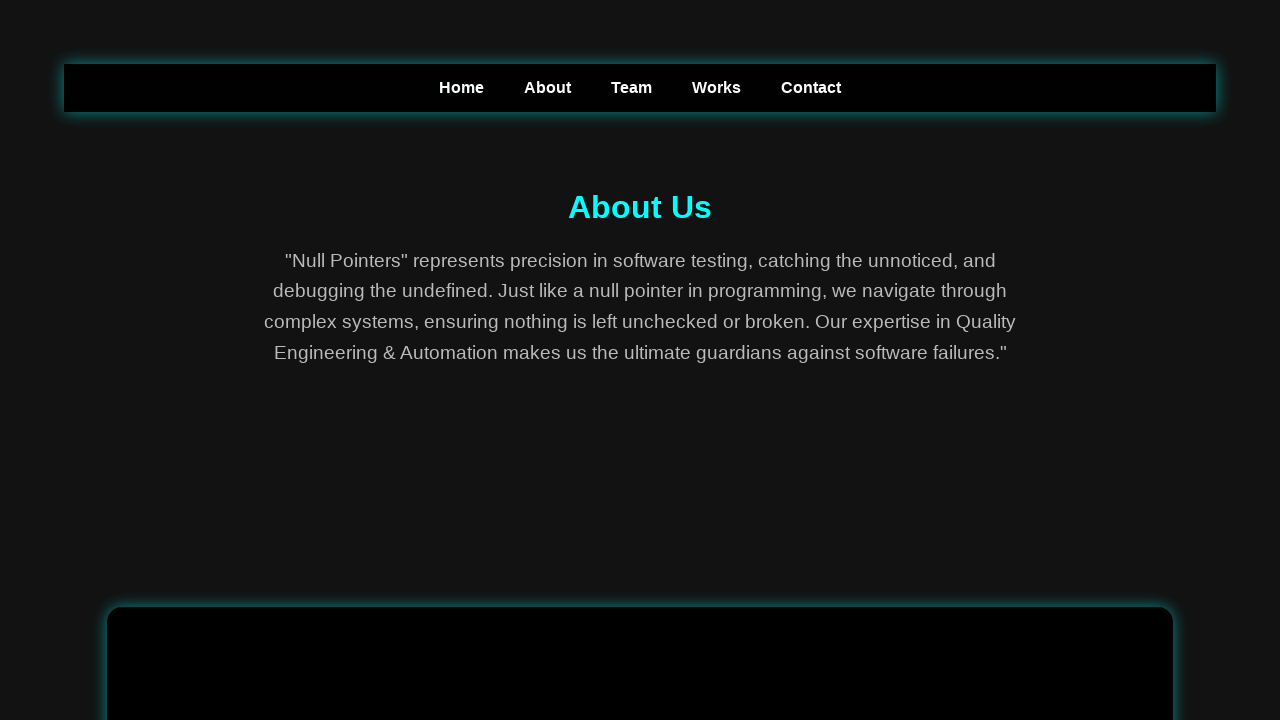

Home section is now visible
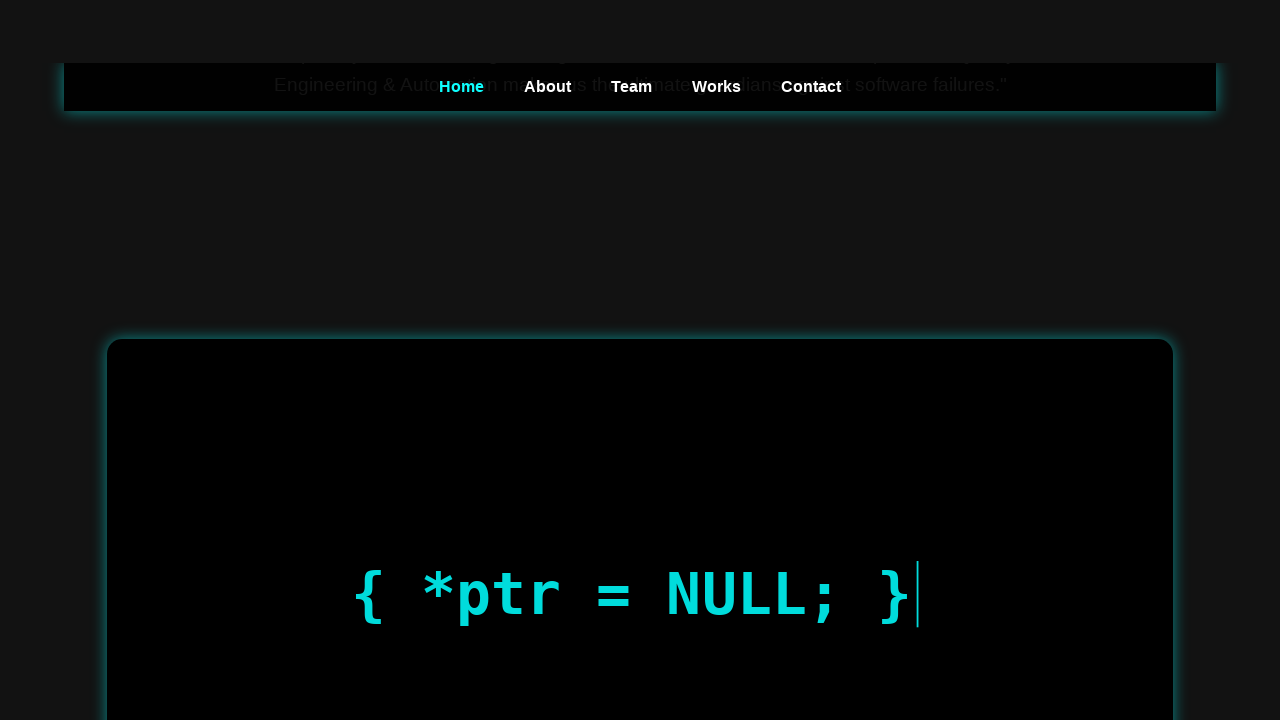

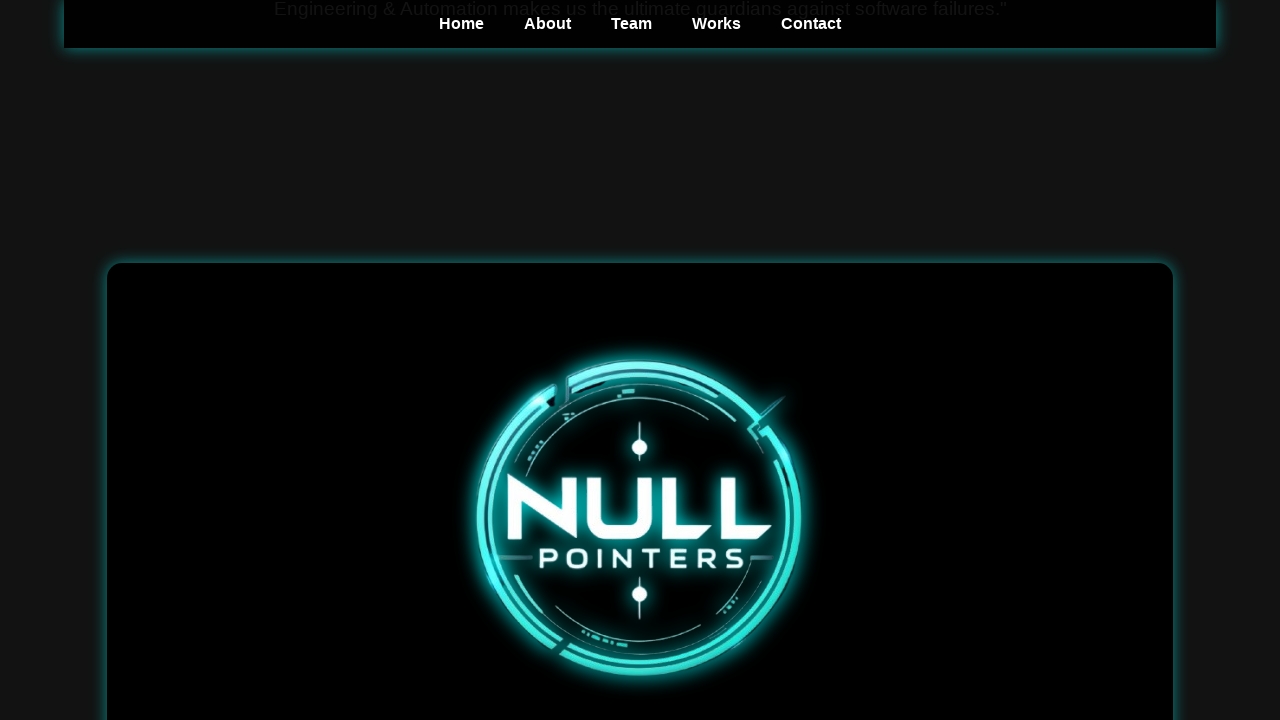